Navigates to a nested frames example page and switches between frames to access content within nested frame structures

Starting URL: https://the-internet.herokuapp.com/

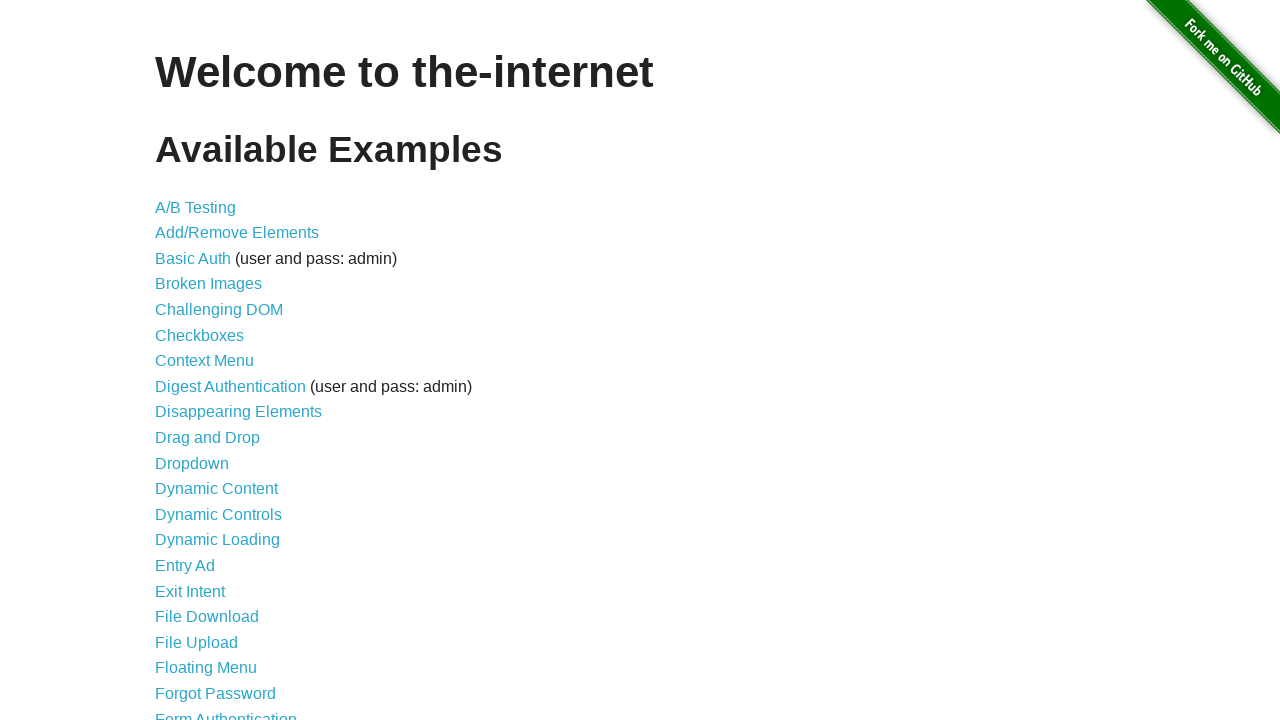

Located list of links on the Nested Frames example page
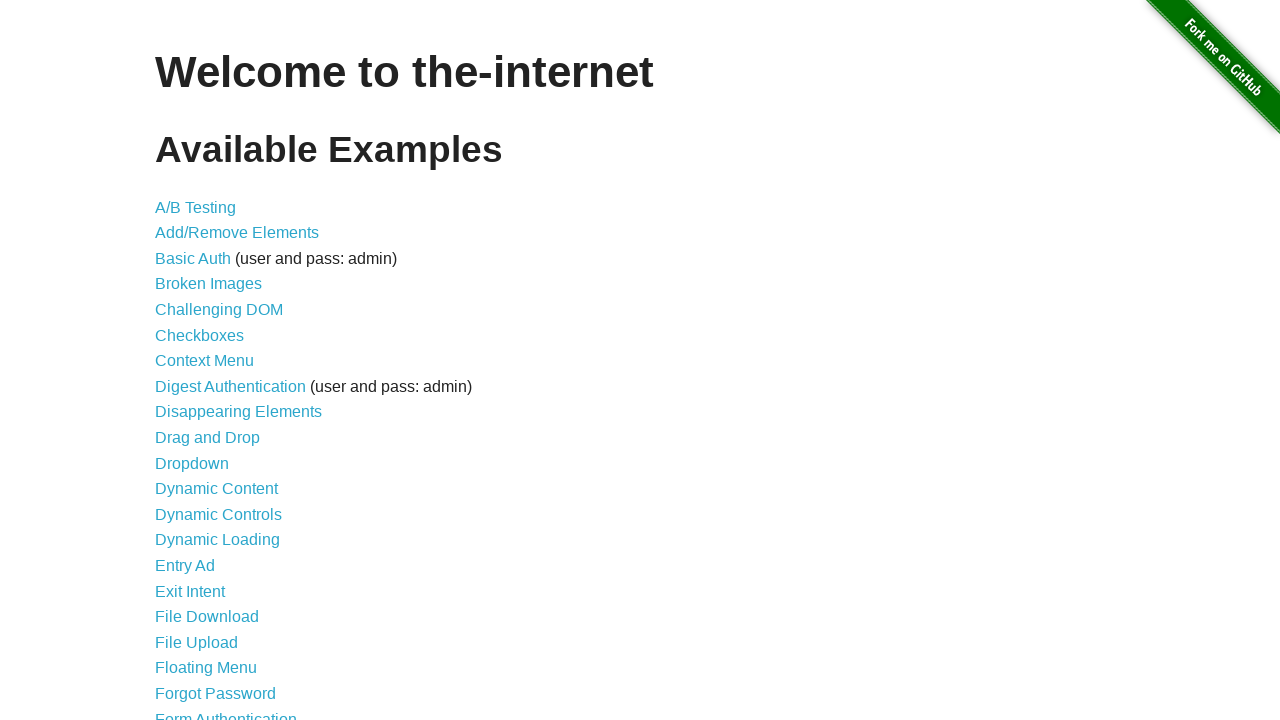

Clicked on the 'Nested Frames' link at (210, 395) on div#content ul li >> nth=33 >> a
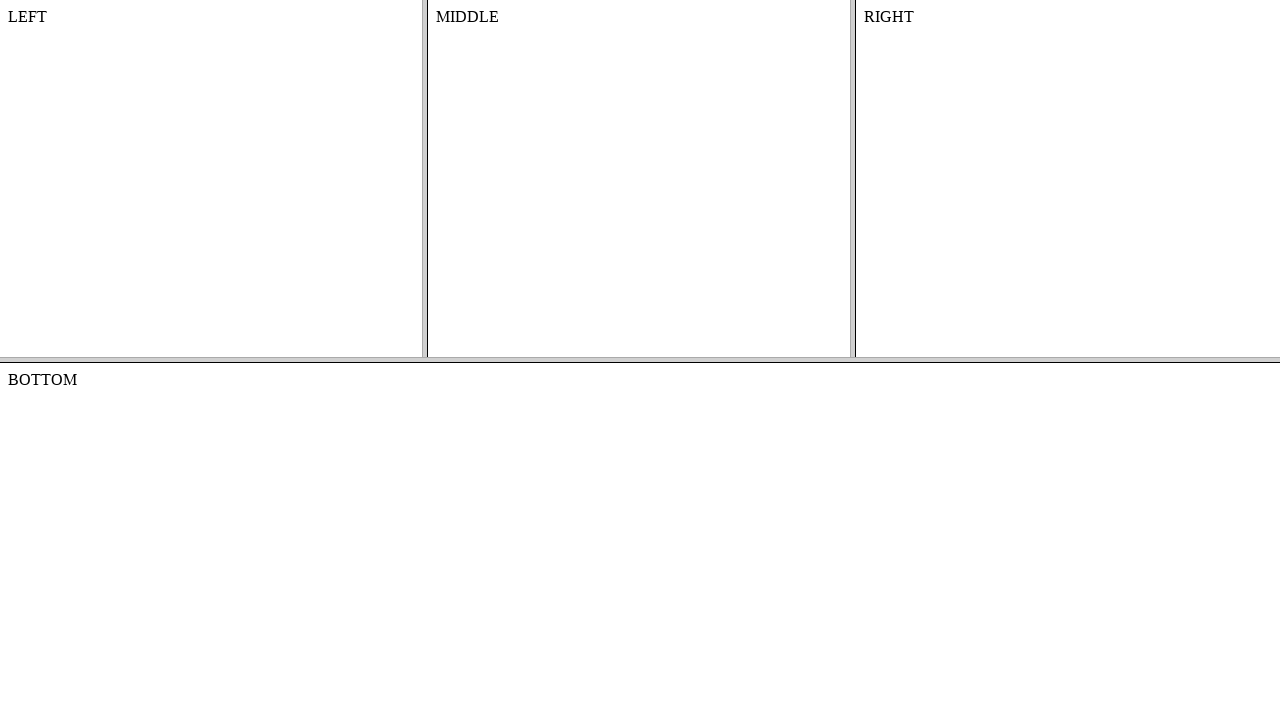

Waited for the Nested Frames page to fully load
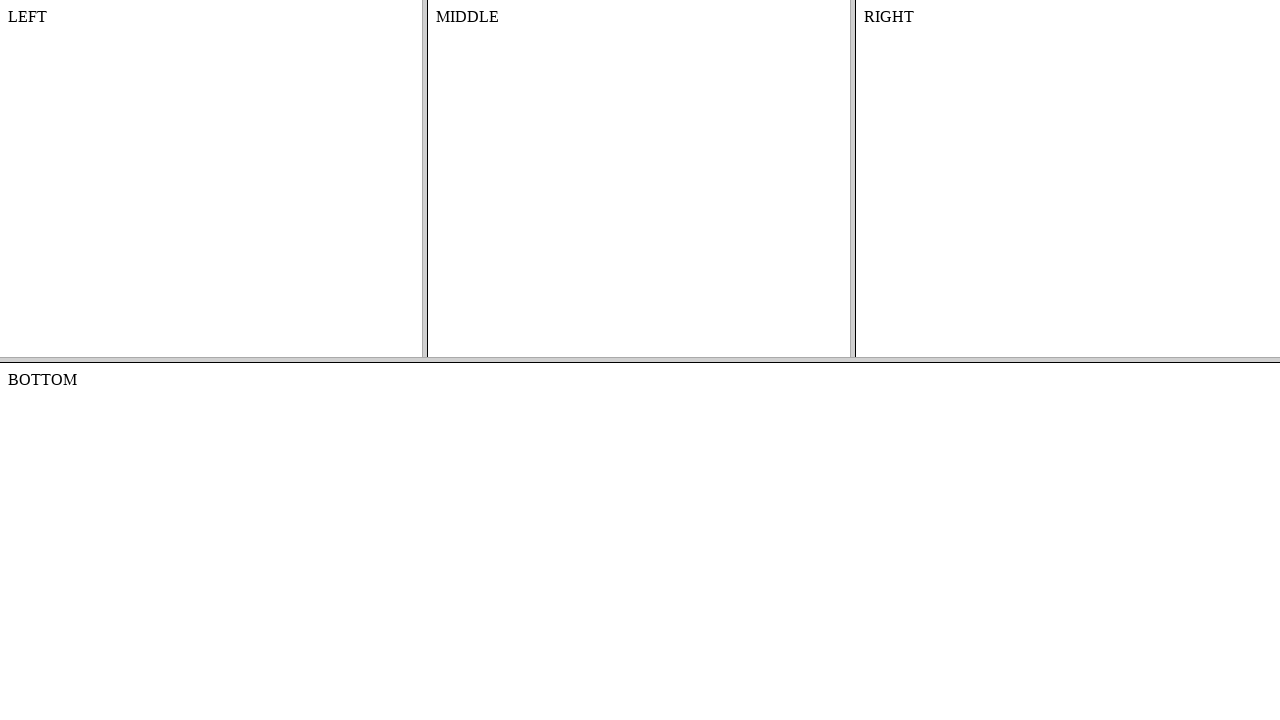

Switched to the top (parent) frame
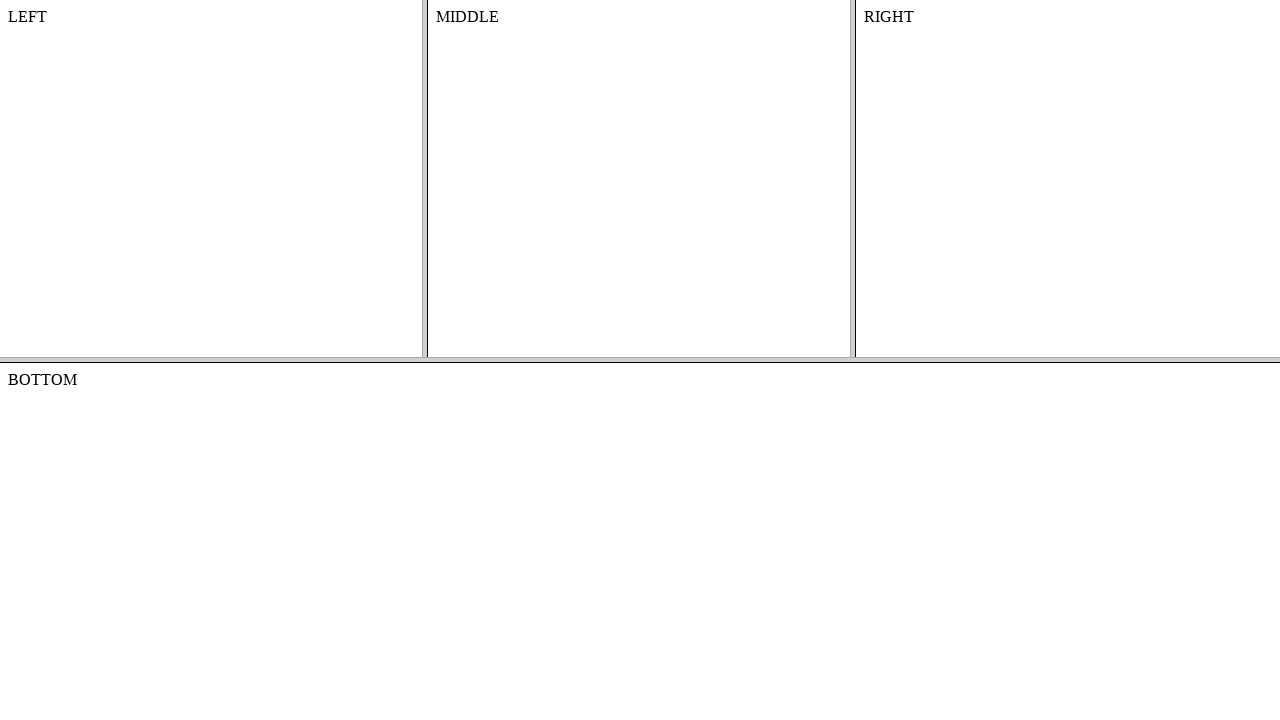

Switched to the middle nested frame
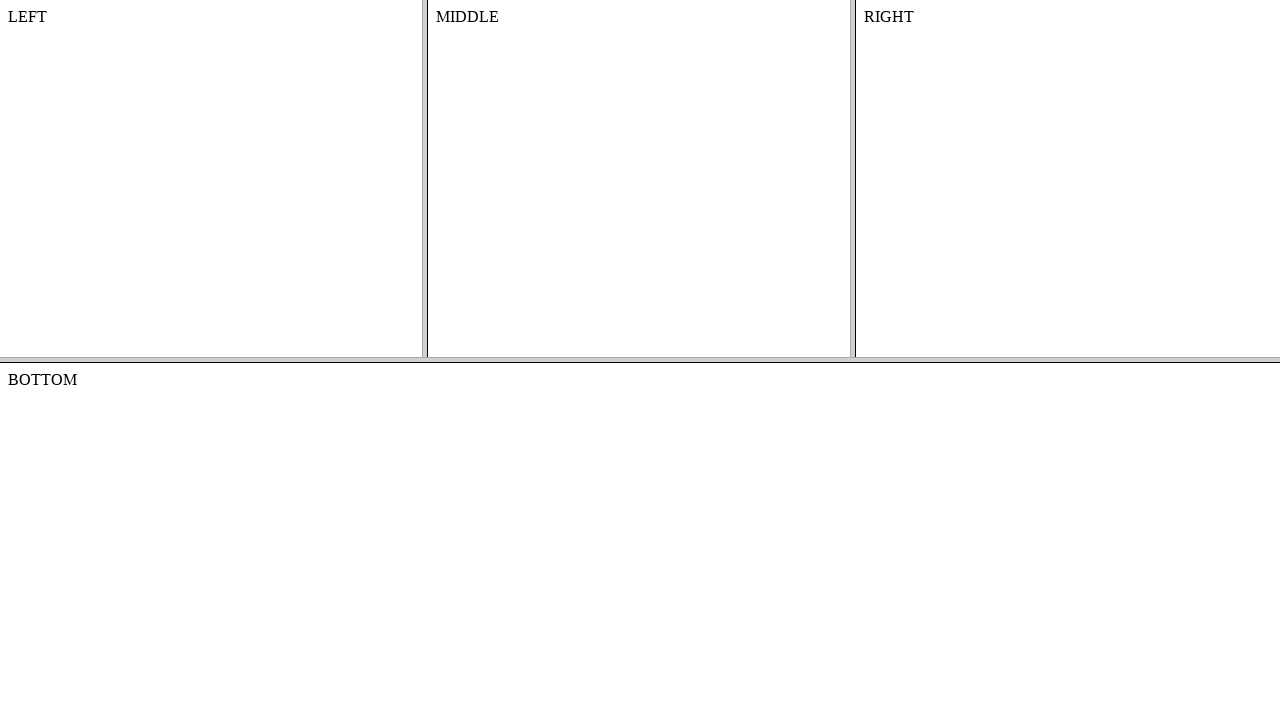

Retrieved content text from nested frame: MIDDLE
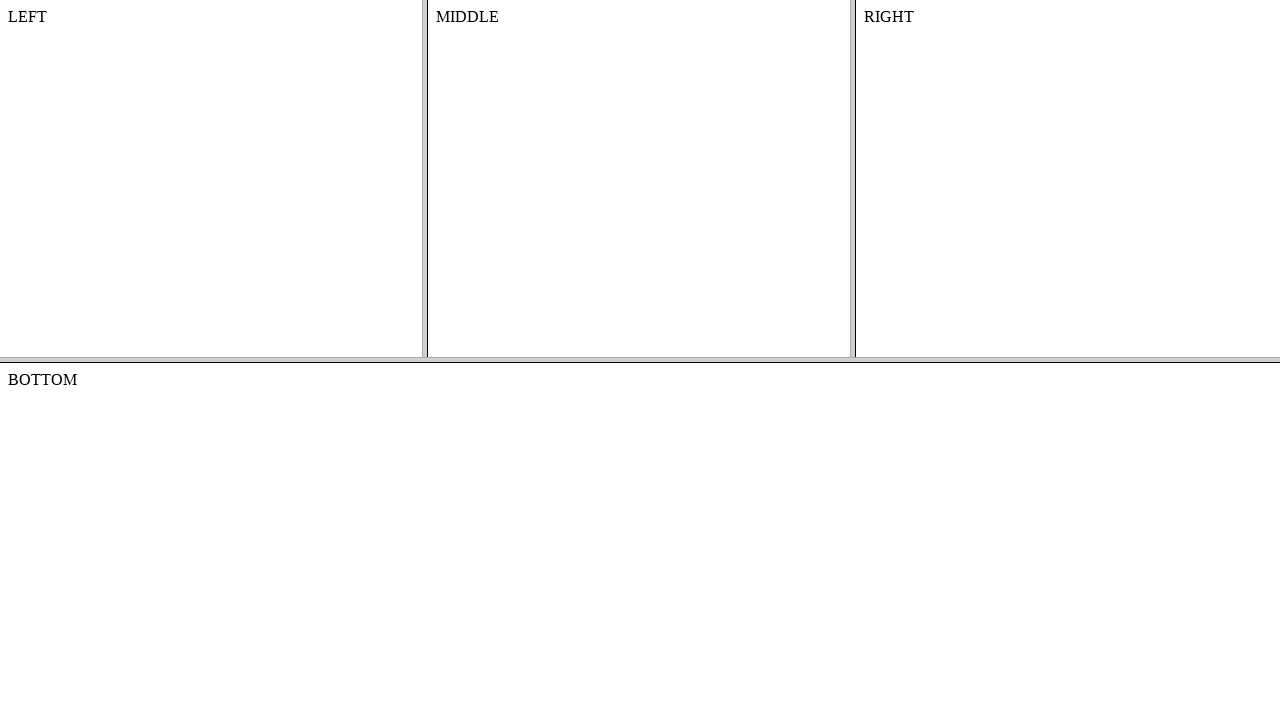

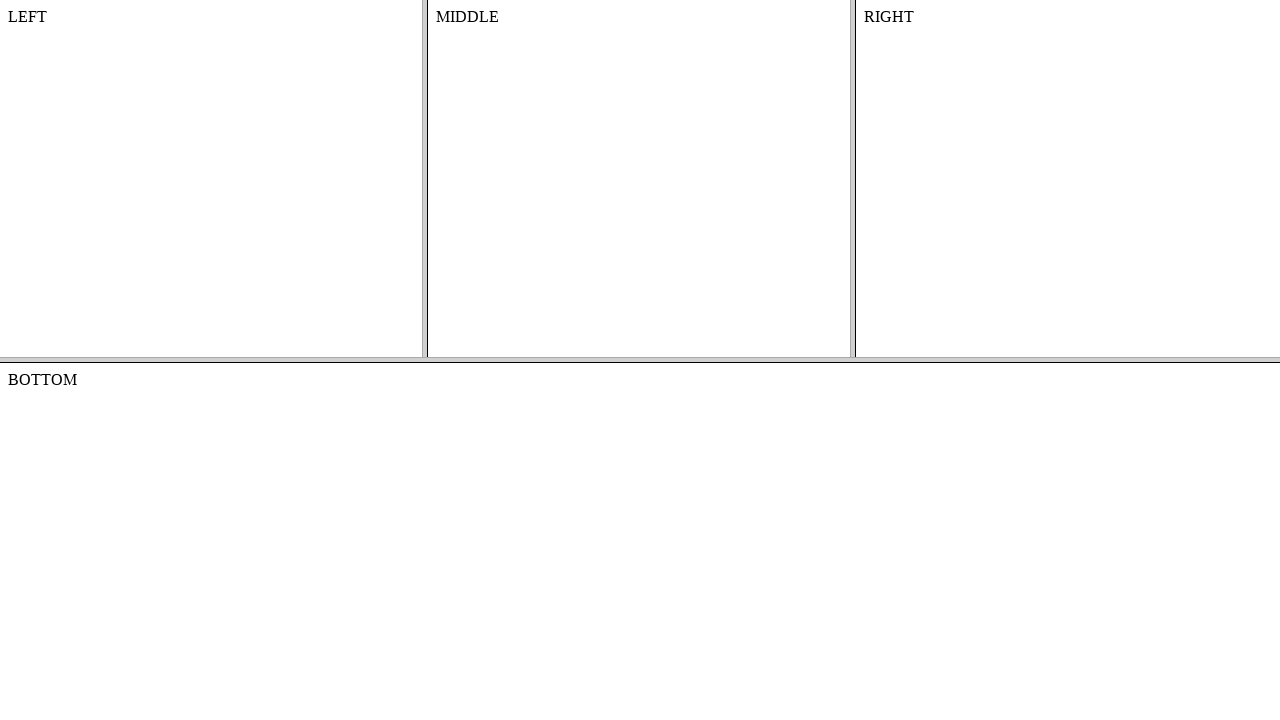